Tests login form validation by entering username, clearing password field, clicking login, and verifying "Password is required" error message appears

Starting URL: https://www.saucedemo.com/

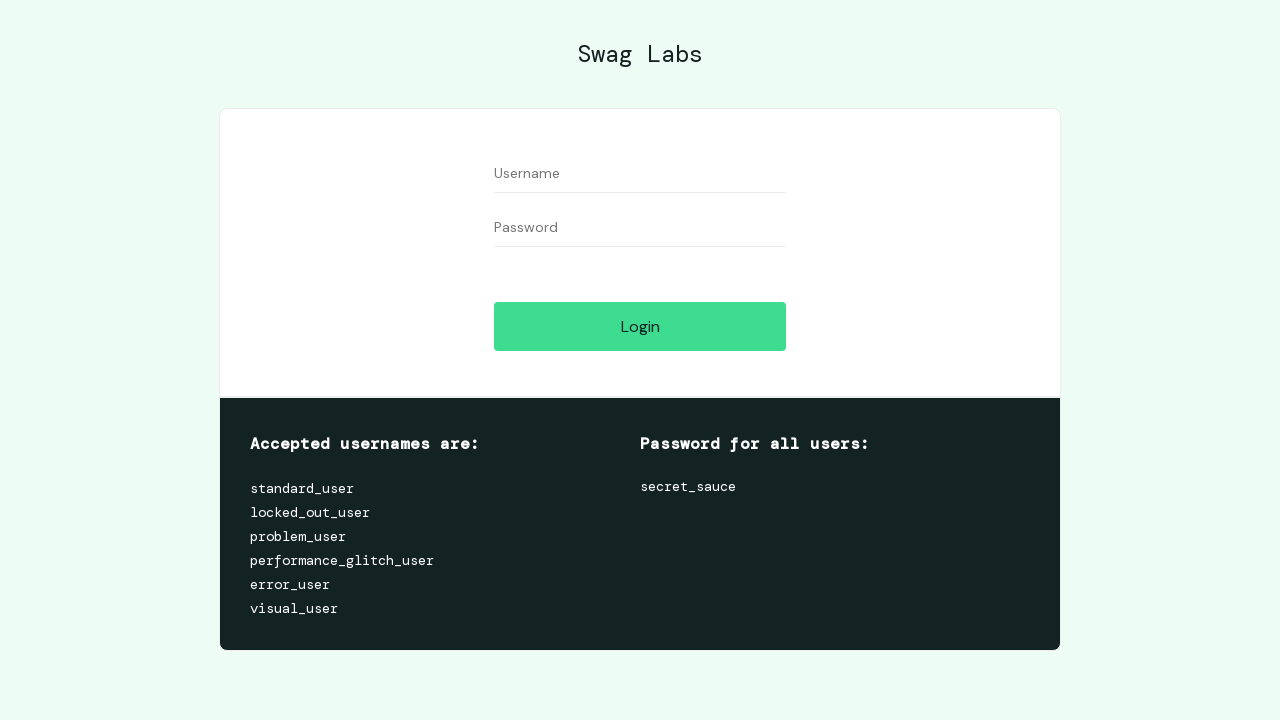

Filled username field with 'standard_user' on //input[@id='user-name']
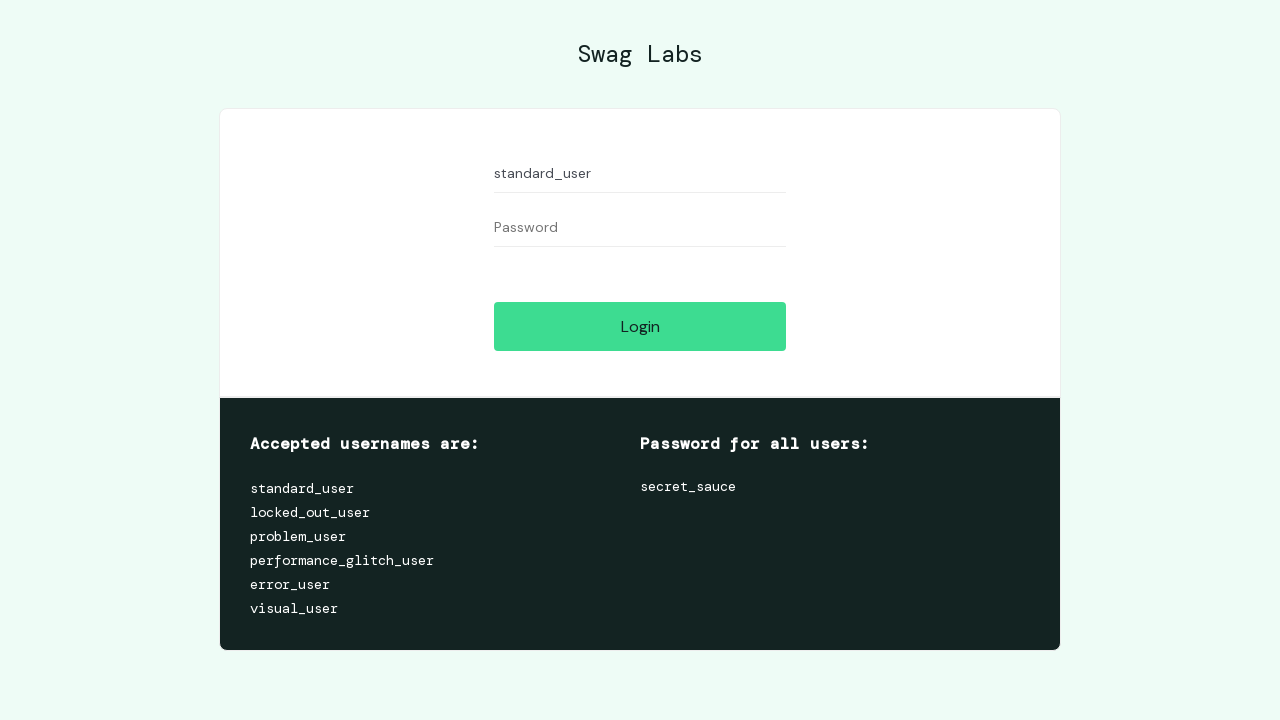

Filled password field with 'somepassword' on //input[@id='password']
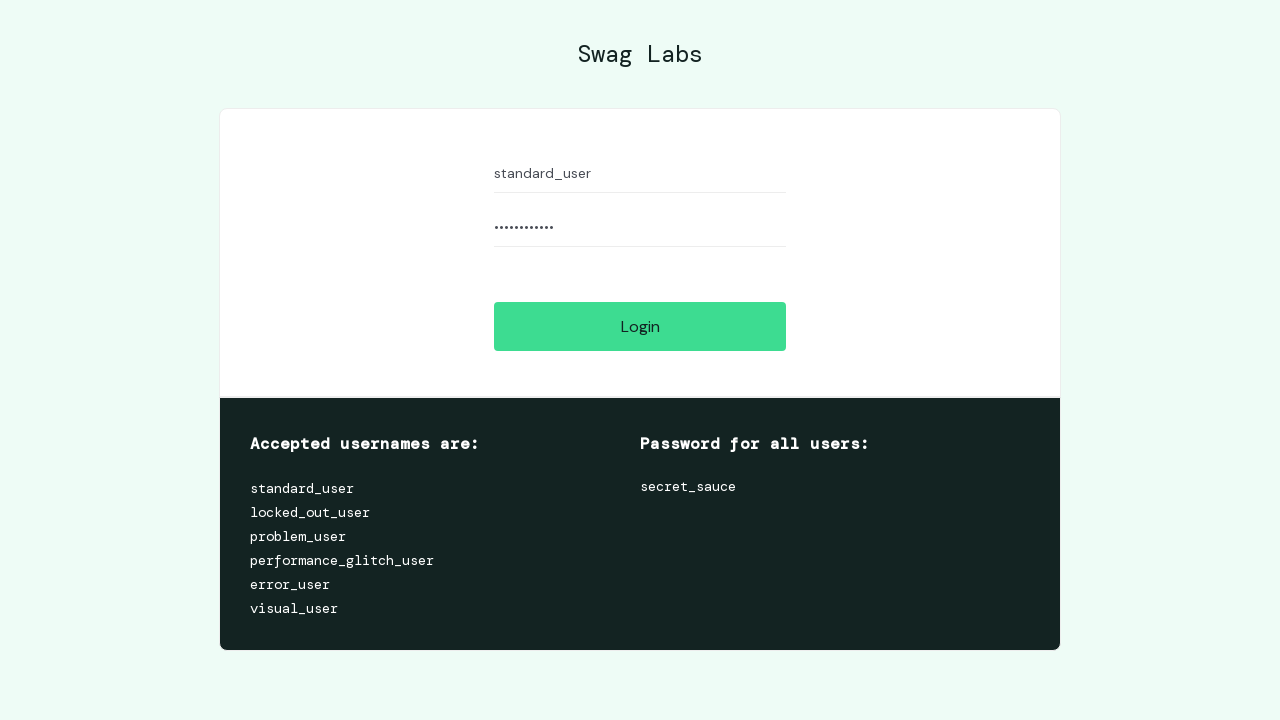

Cleared password field on //input[@id='password']
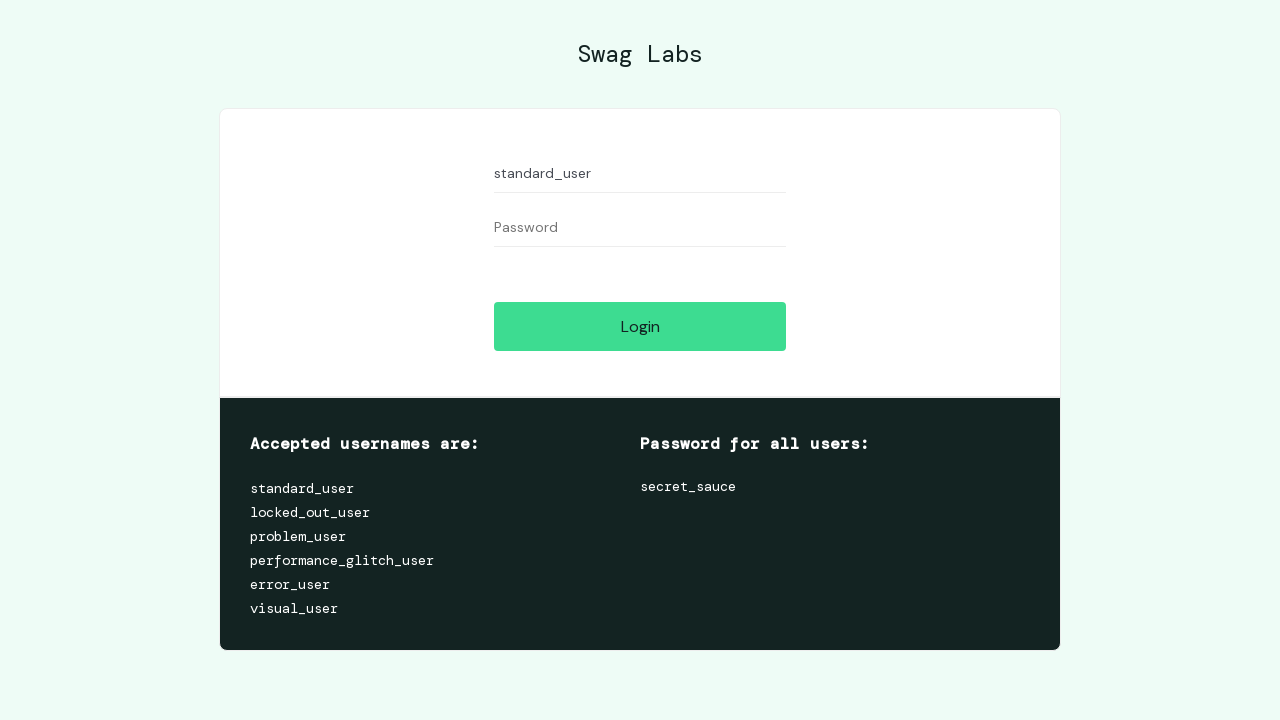

Clicked Login button at (640, 326) on xpath=//input[@id='login-button']
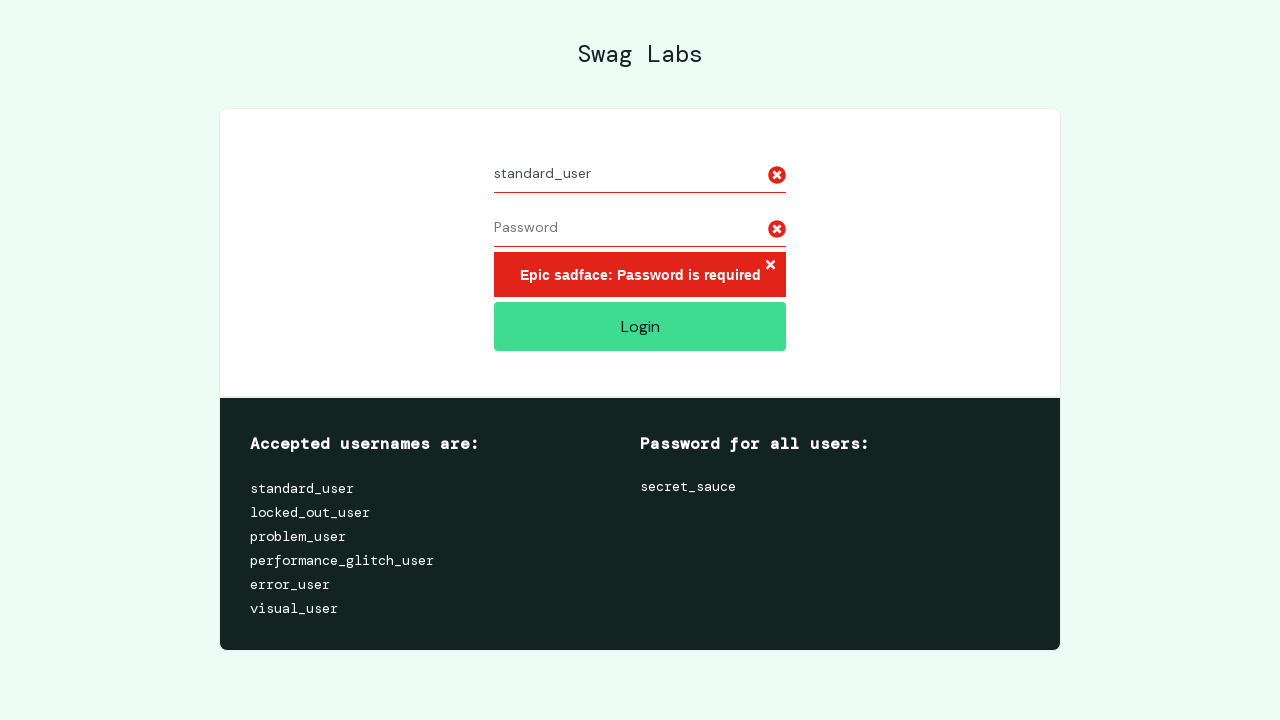

Error message element appeared on page
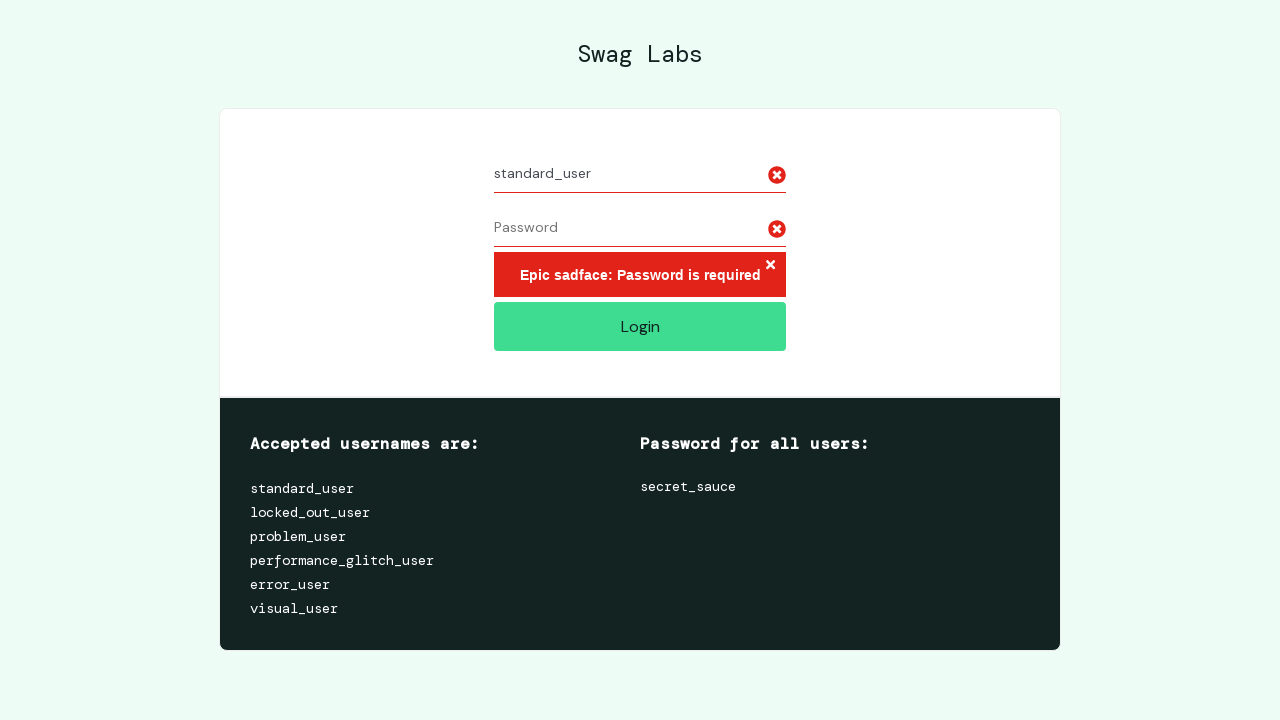

Retrieved error message text: 'Epic sadface: Password is required'
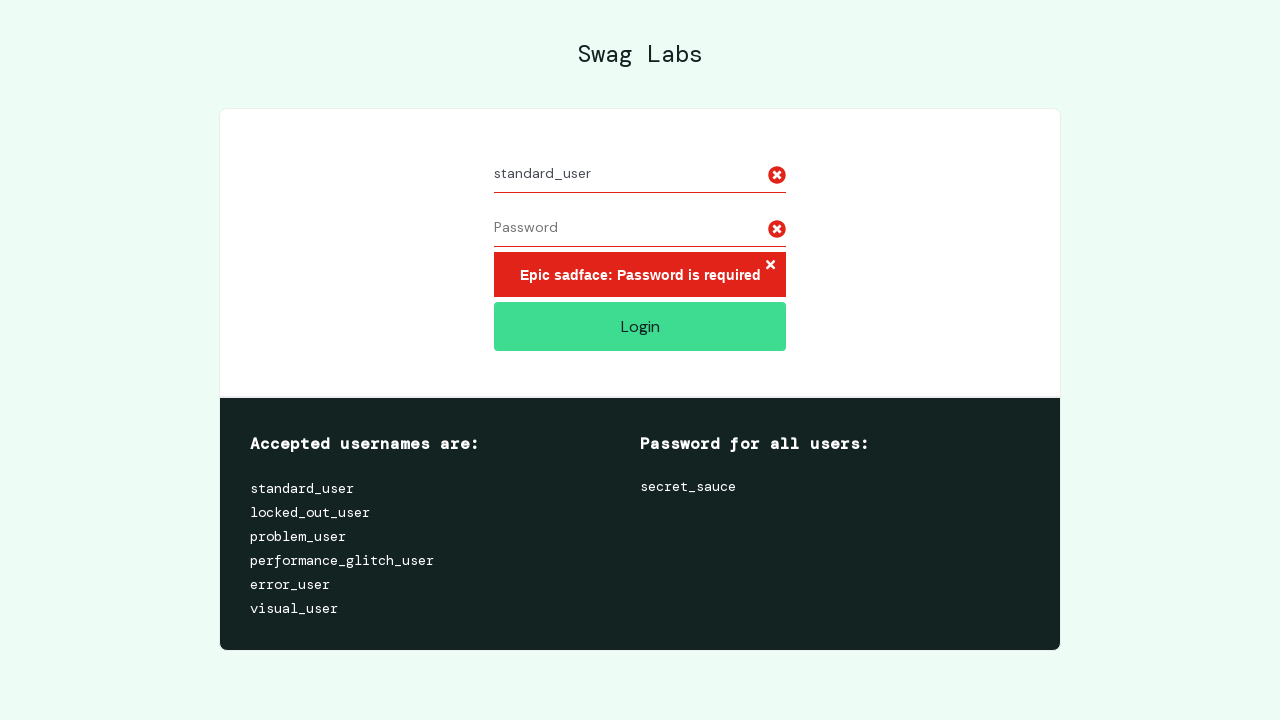

Verified 'Password is required' error message is displayed
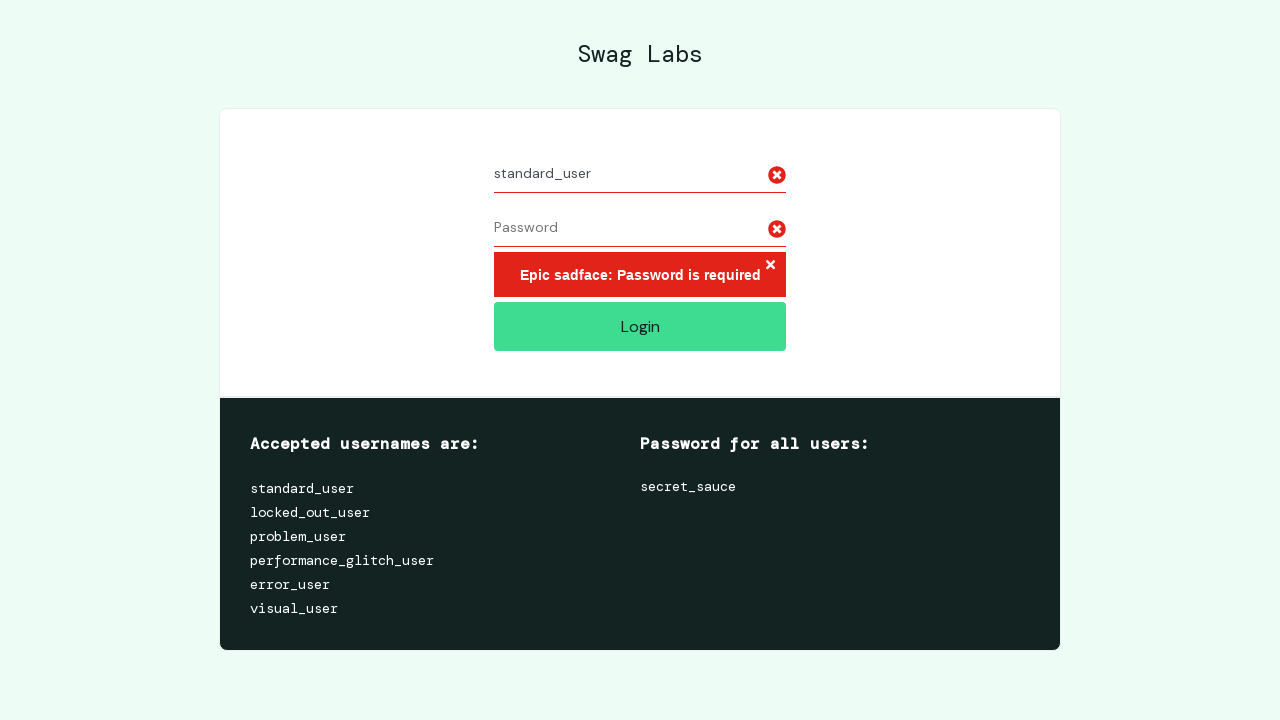

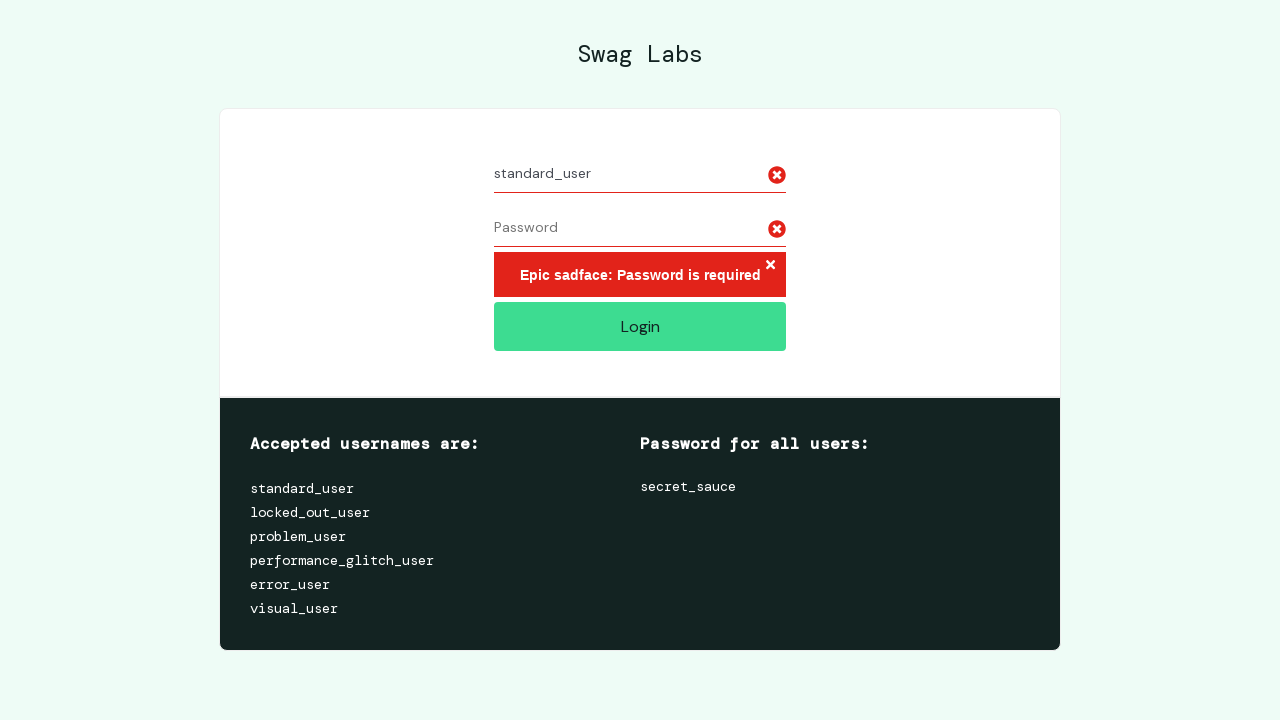